Tests filling a text input field and verifying the value is set correctly

Starting URL: https://thefreerangetester.github.io/sandbox-automation-testing/

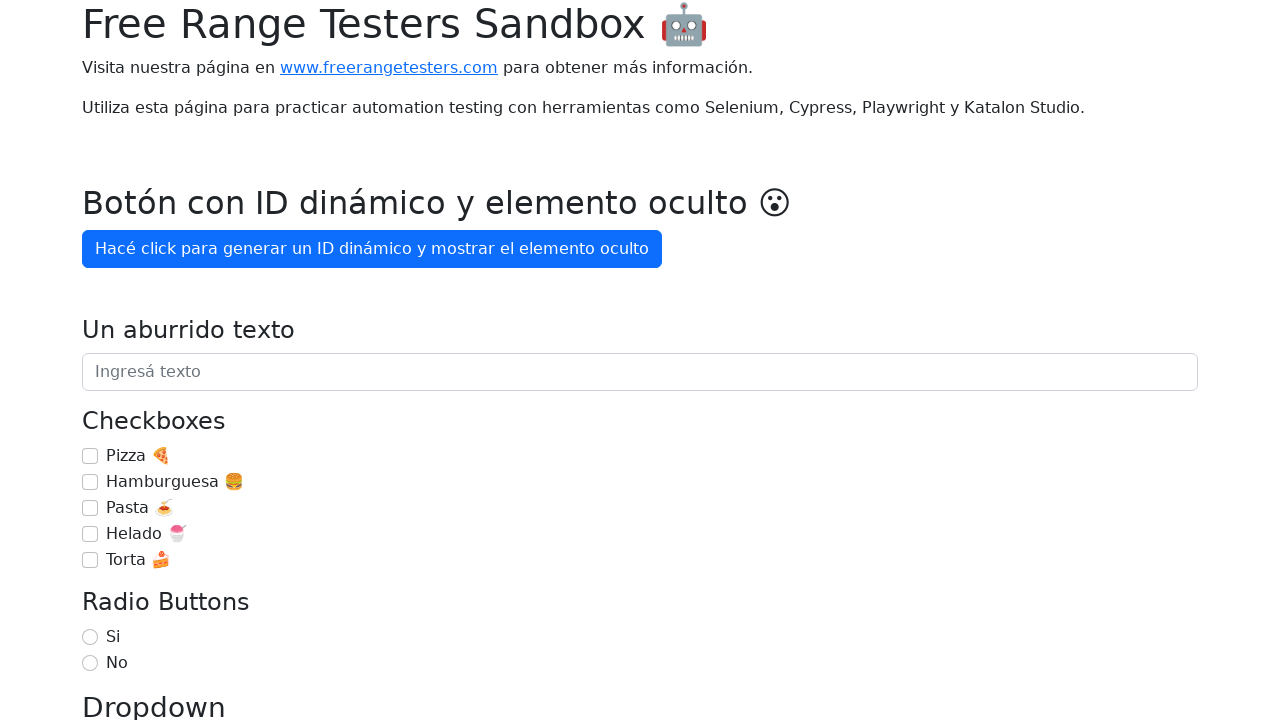

Located the first text input field
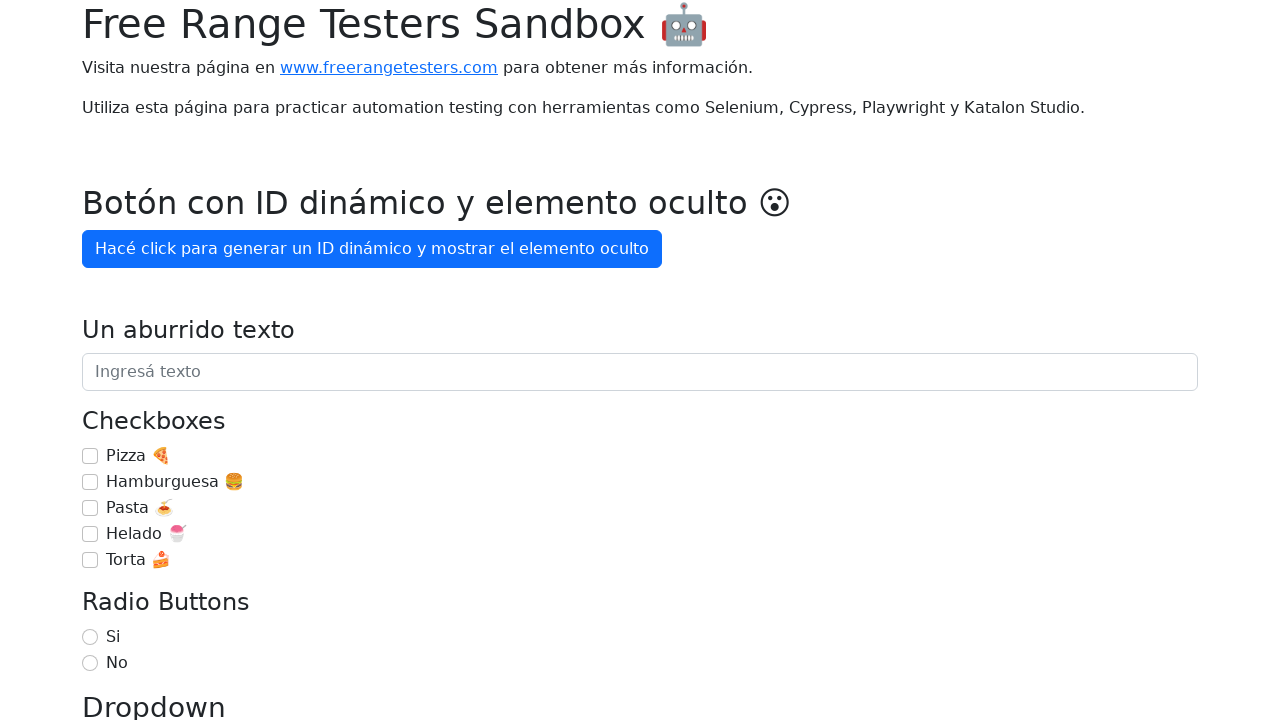

Filled text input field with 'turtle' on input[type='text'] >> nth=0
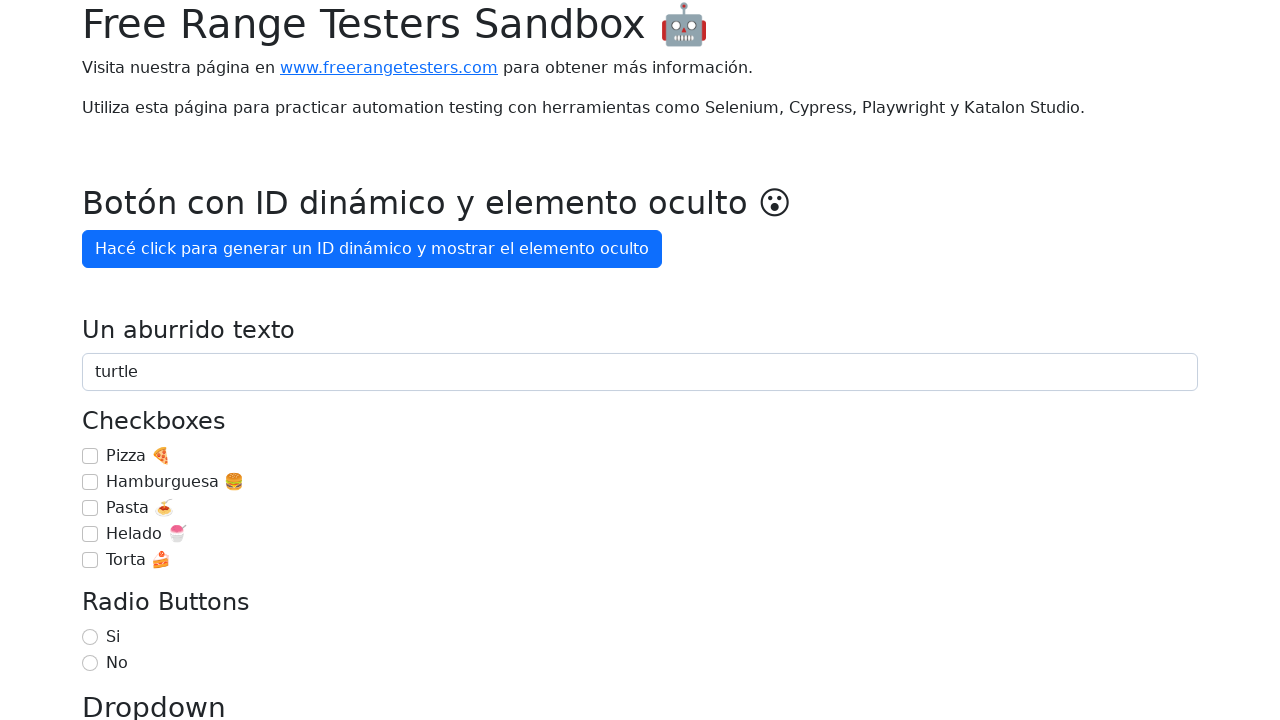

Verified text input field contains 'turtle'
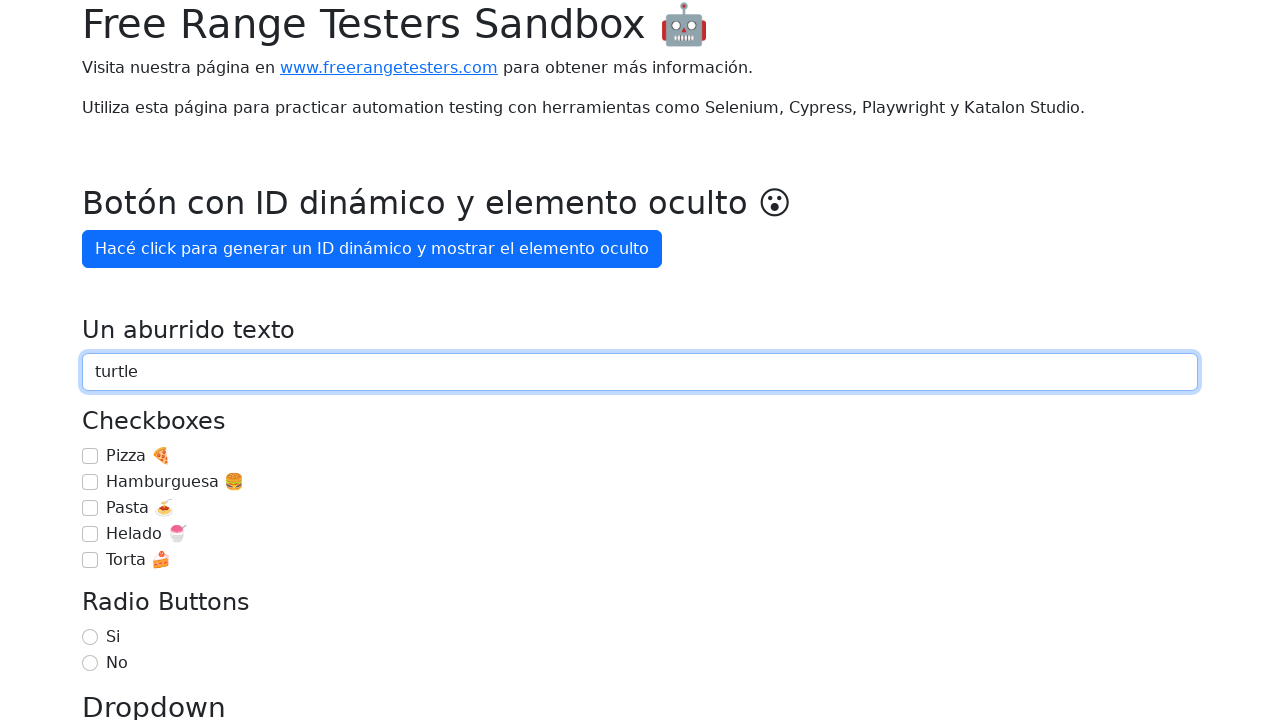

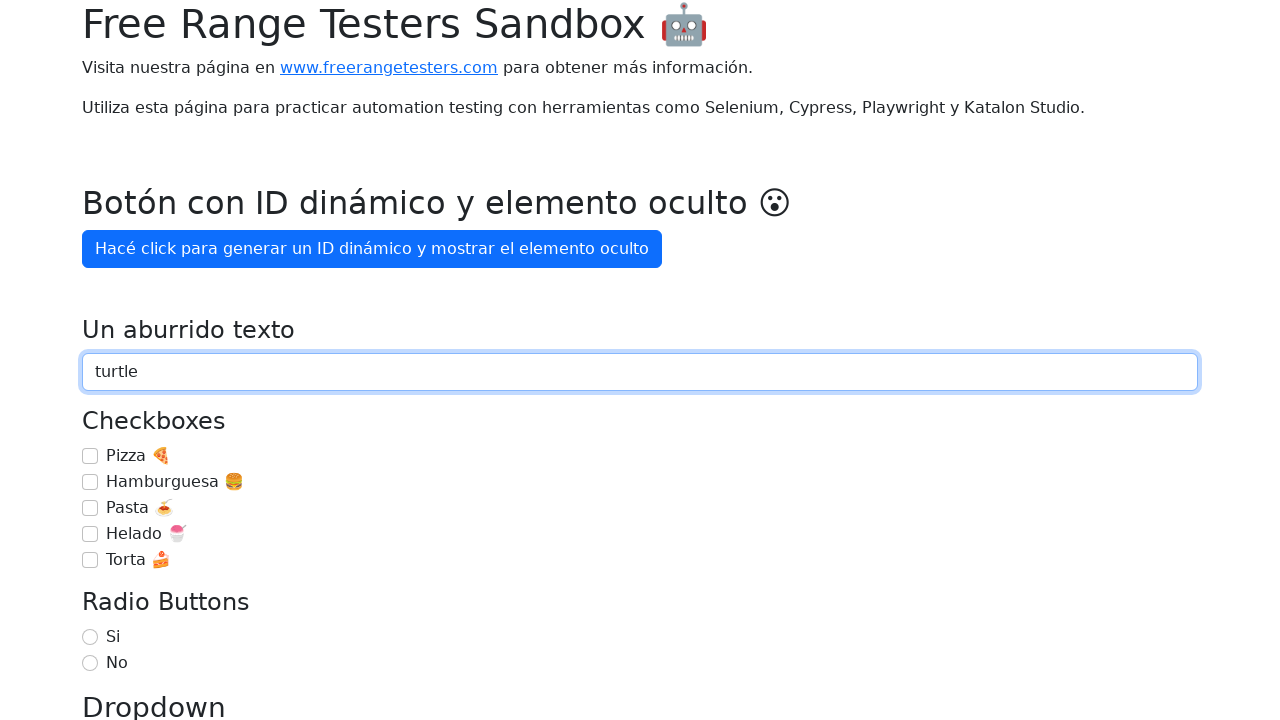